Tests radio button functionality including selecting favorite browser, testing unselectable behavior, identifying default selection, and selecting age group

Starting URL: https://www.leafground.com/radio.xhtml

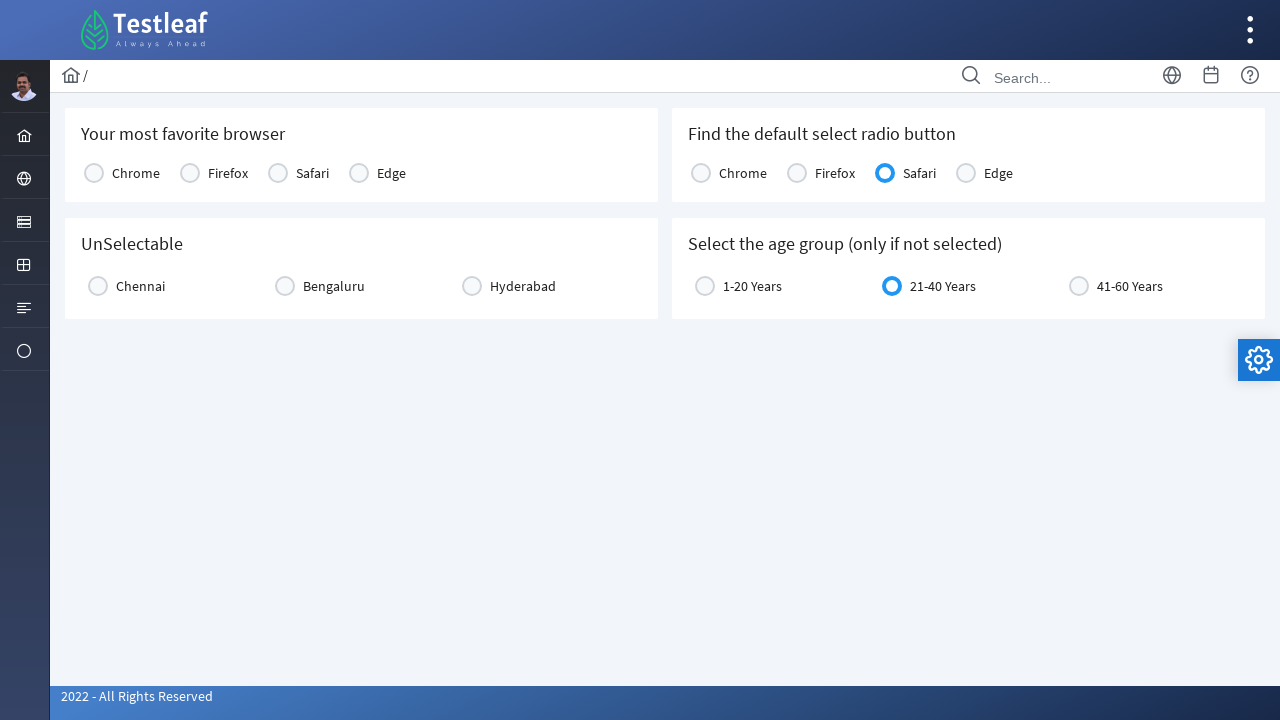

Clicked favorite browser radio button at (359, 173) on xpath=//table[@id='j_idt87:console1']/tbody[1]/tr[1]/td[4]/div[1]/div[2]/span[1]
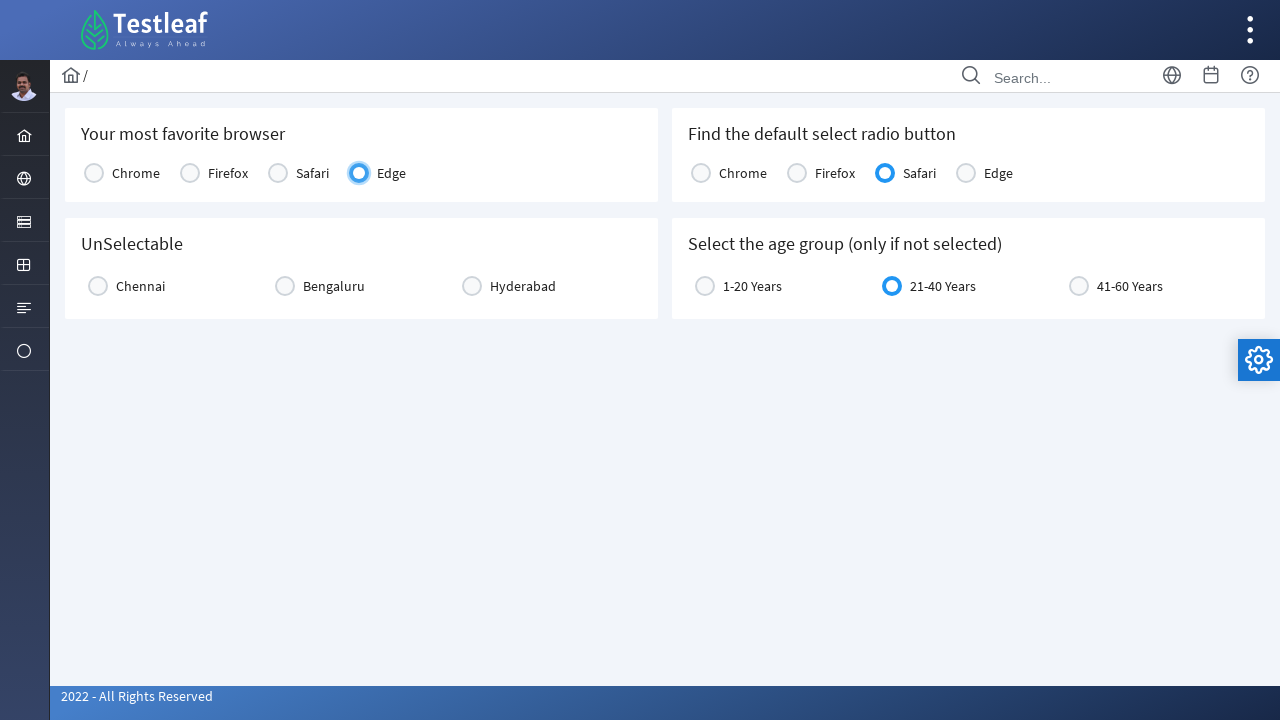

Clicked unselectable radio button (first click) at (98, 286) on xpath=//div[@id='j_idt87:city2']/div[1]/div[1]/div[1]/div[2]/span[1]
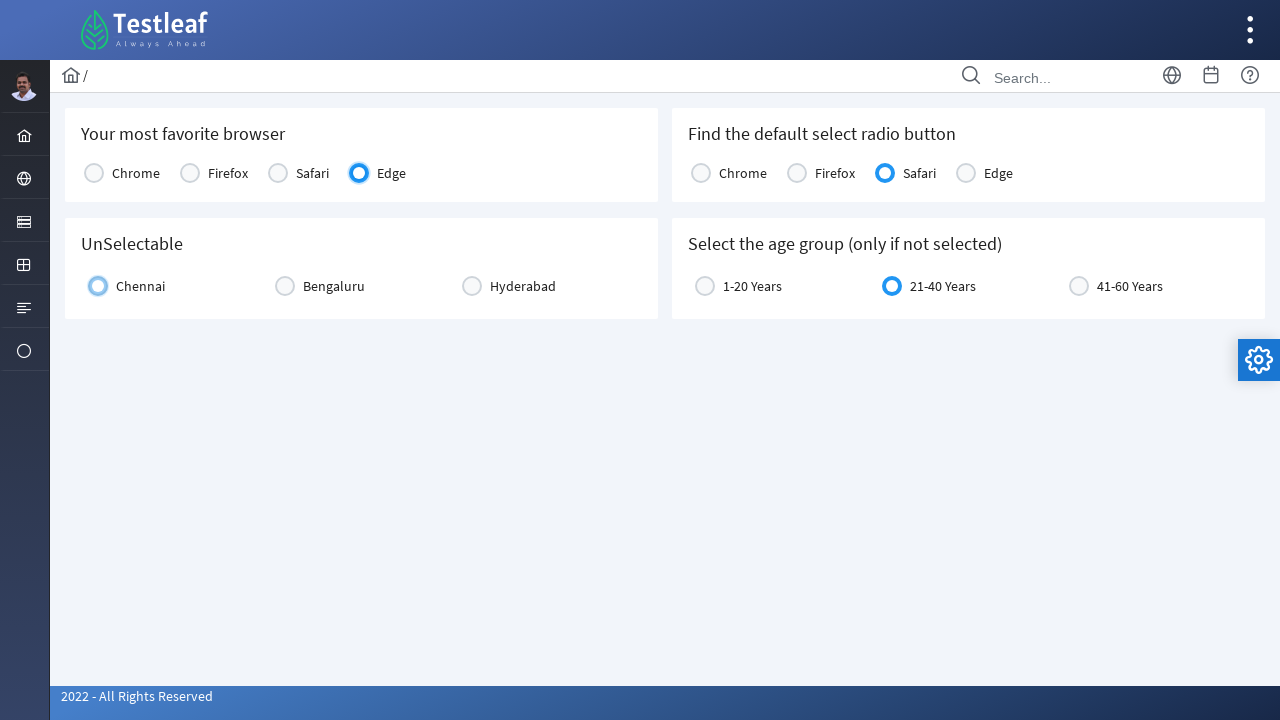

Clicked unselectable radio button (second click to test unselect behavior) at (98, 286) on xpath=//div[@id='j_idt87:city2']/div[1]/div[1]/div[1]/div[2]/span[1]
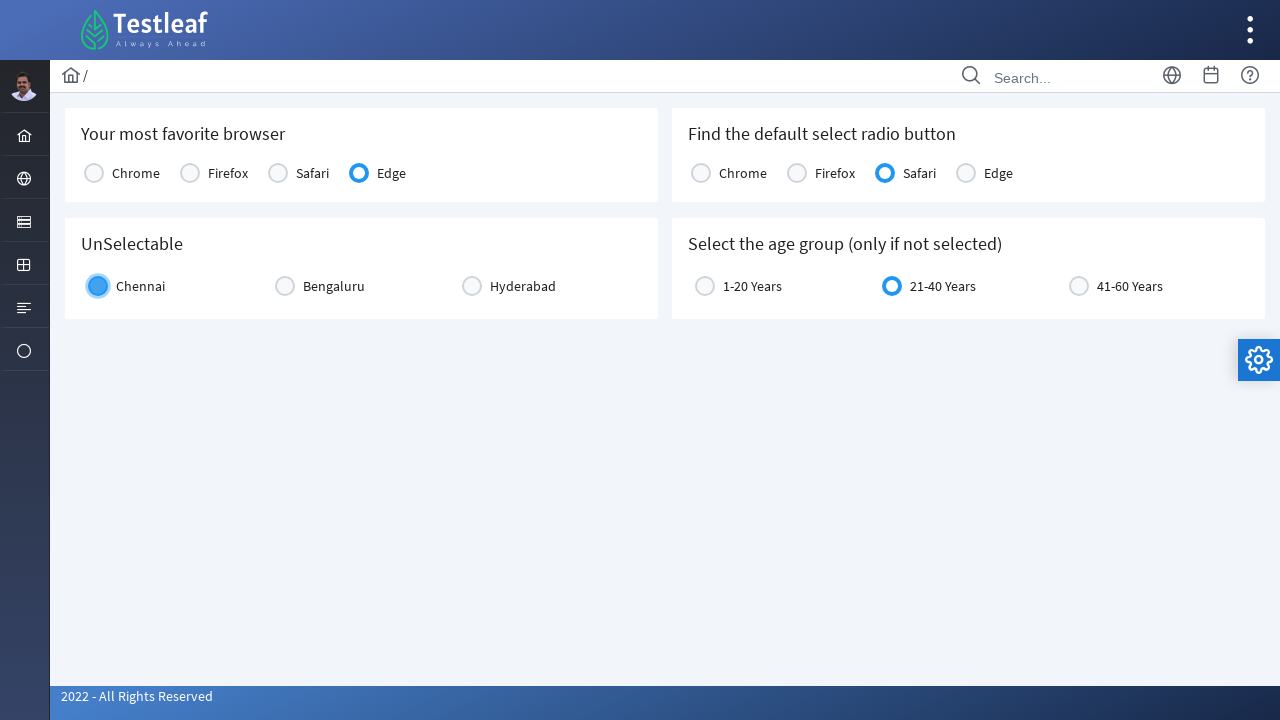

Located unselectable radio button element
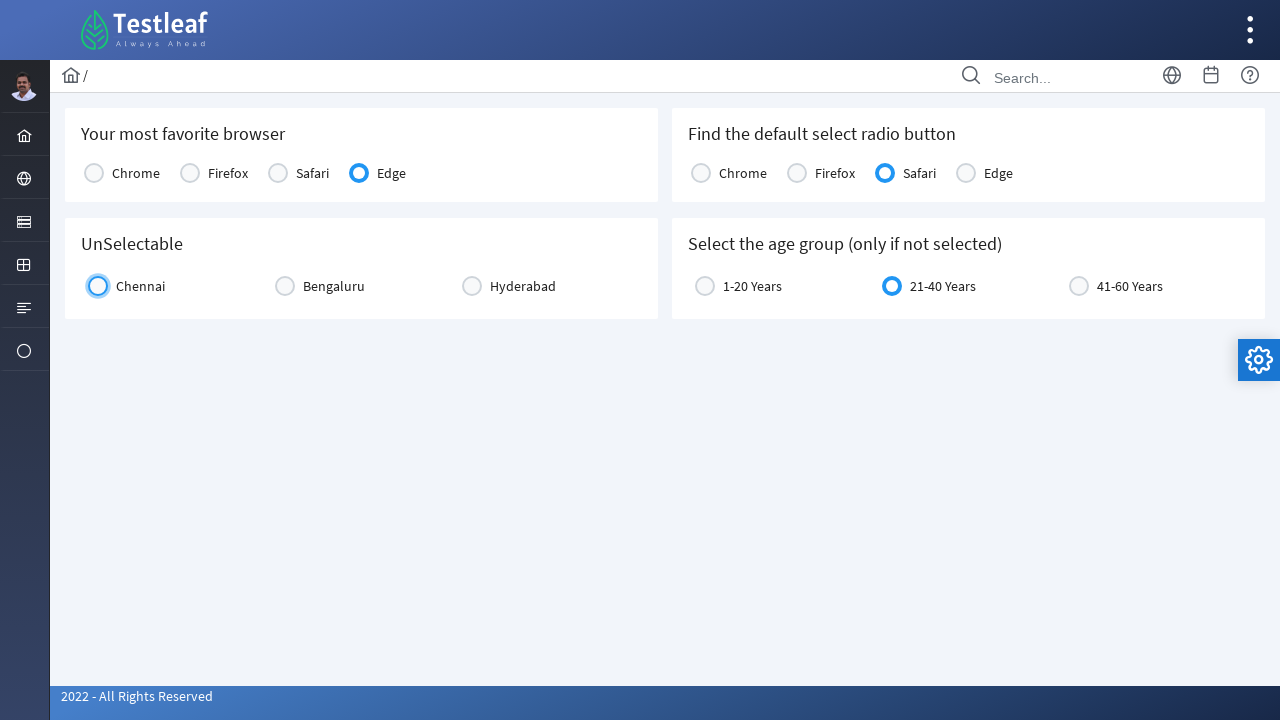

Verified unselectable radio button selection state: False
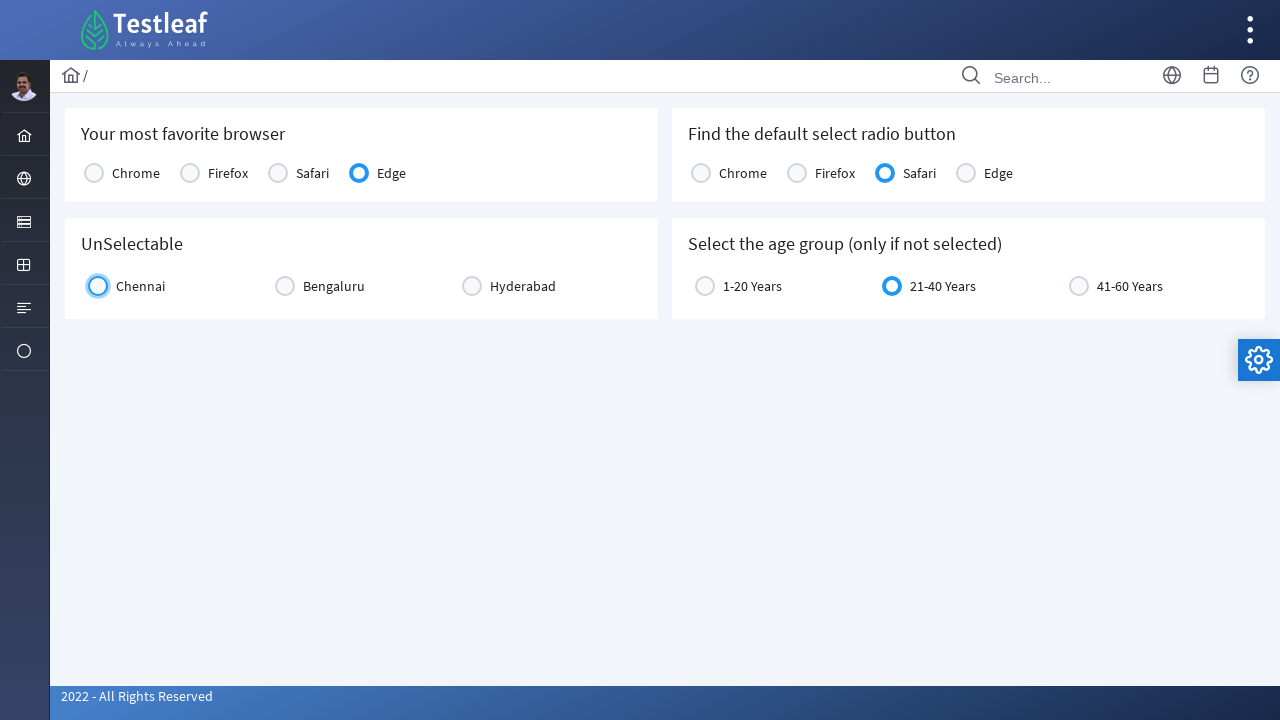

Located default selected browser element
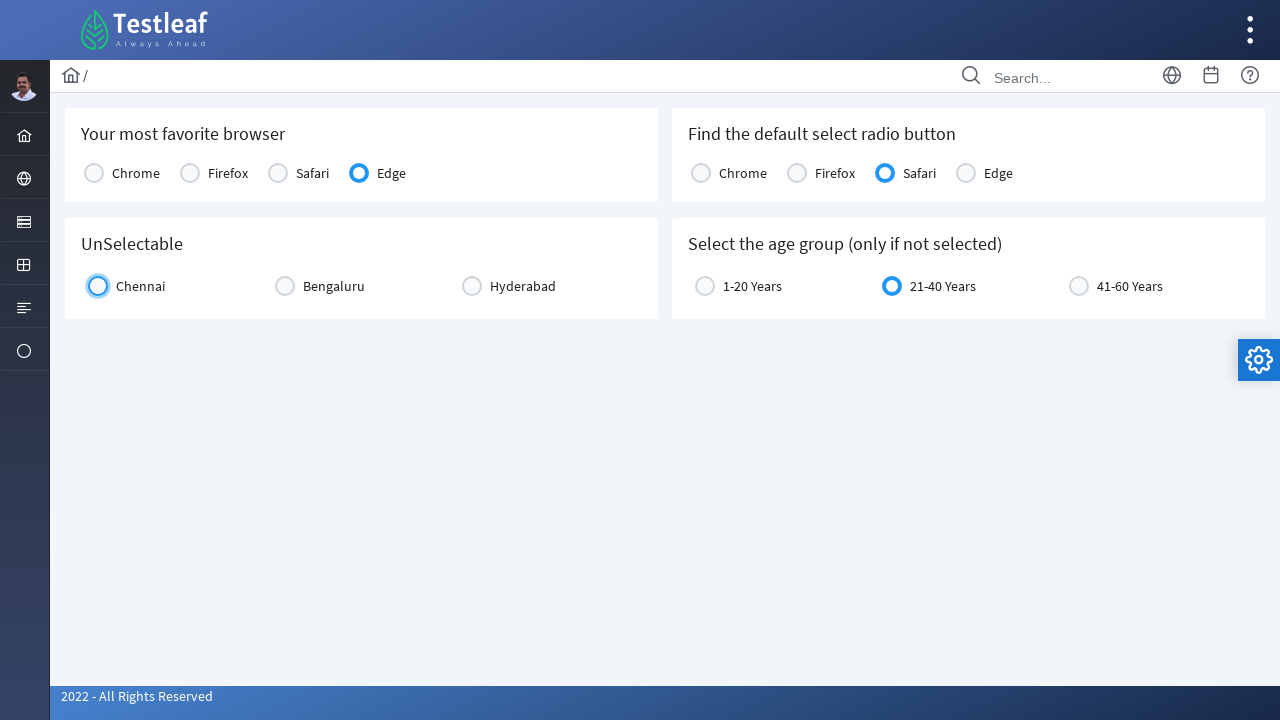

Retrieved default browser text: Safari
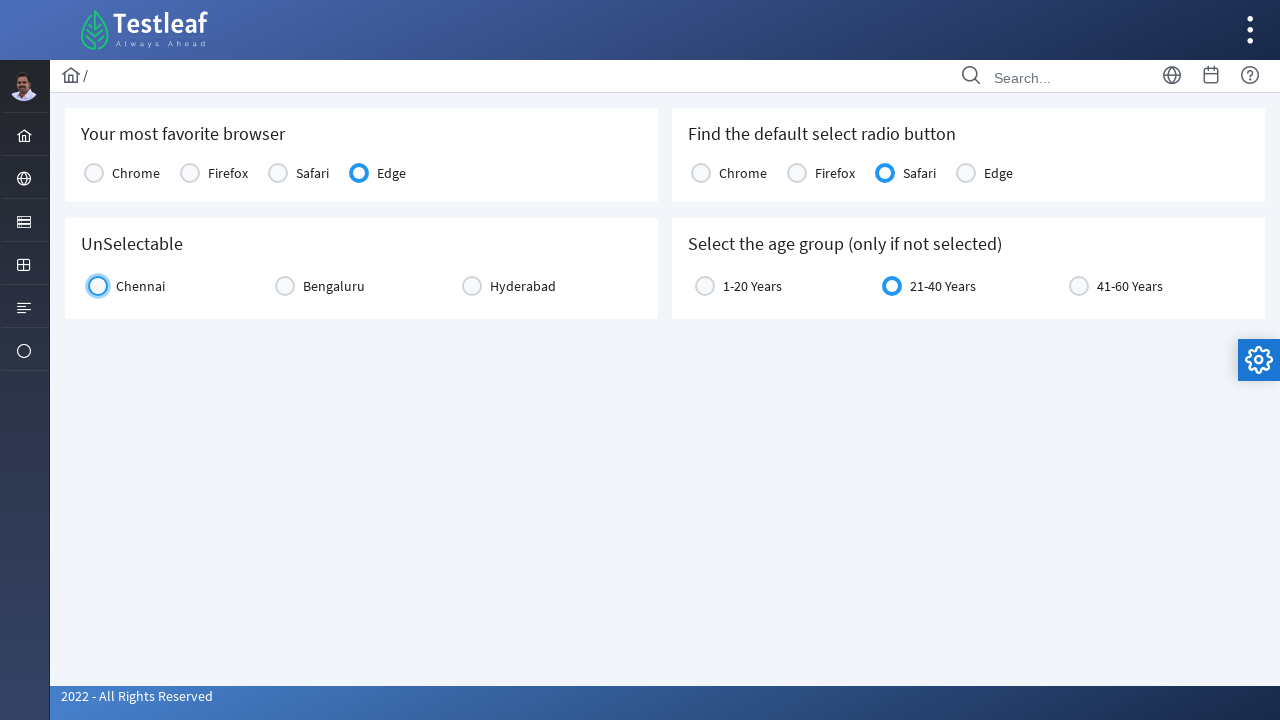

Clicked age group radio button at (705, 286) on (//h5[text()='Select the age group (only if not selected)']/following::span)[1]
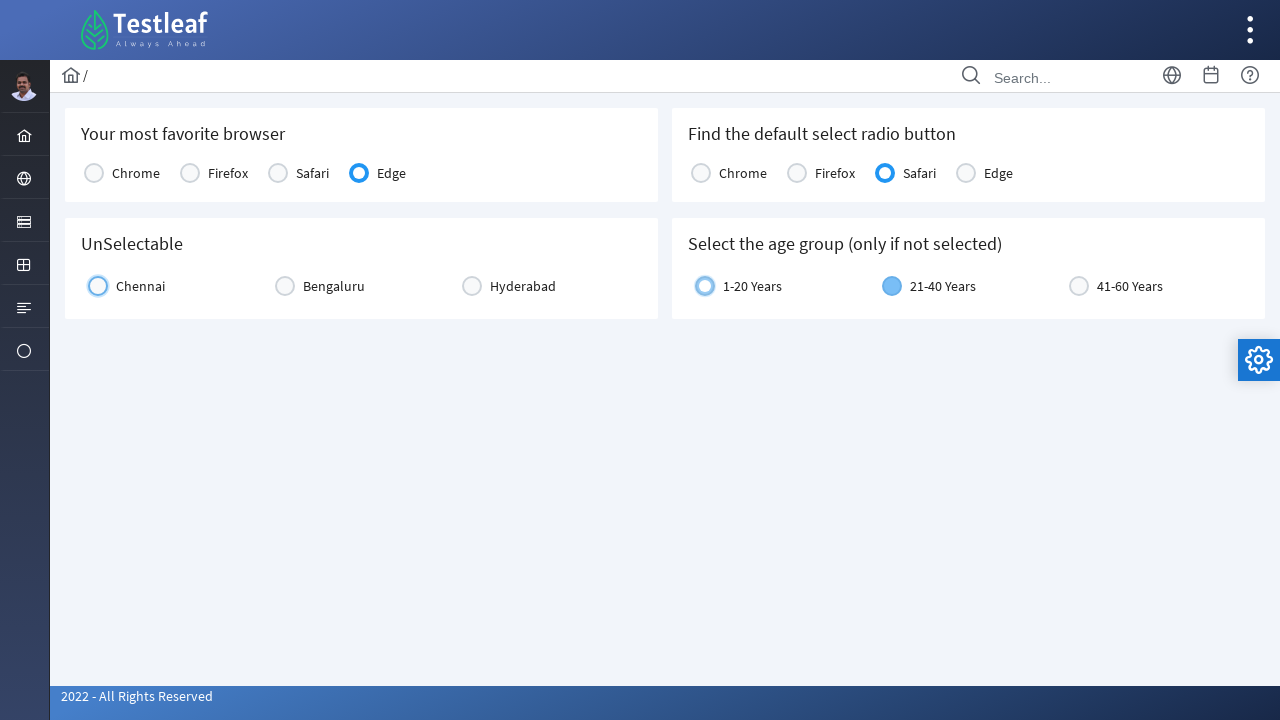

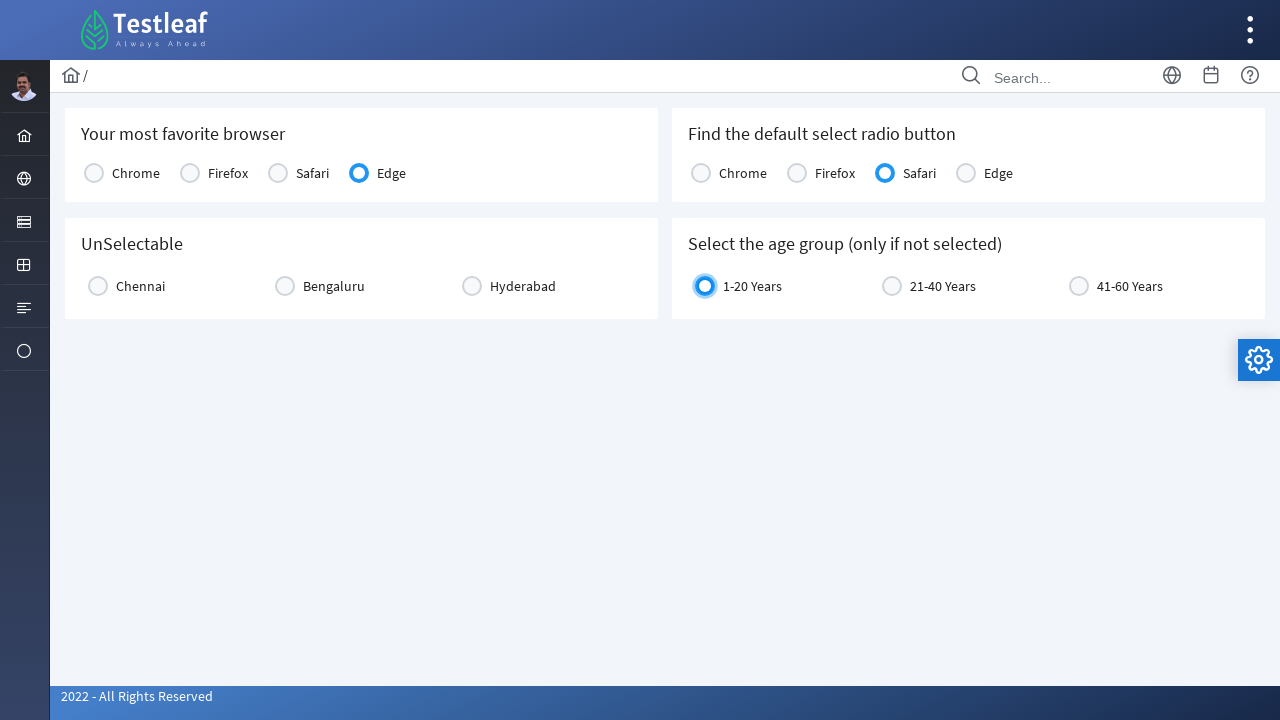